Tests interaction with frames by switching to different frames and filling text fields within each frame

Starting URL: https://ui.vision/demo/webtest/frames/

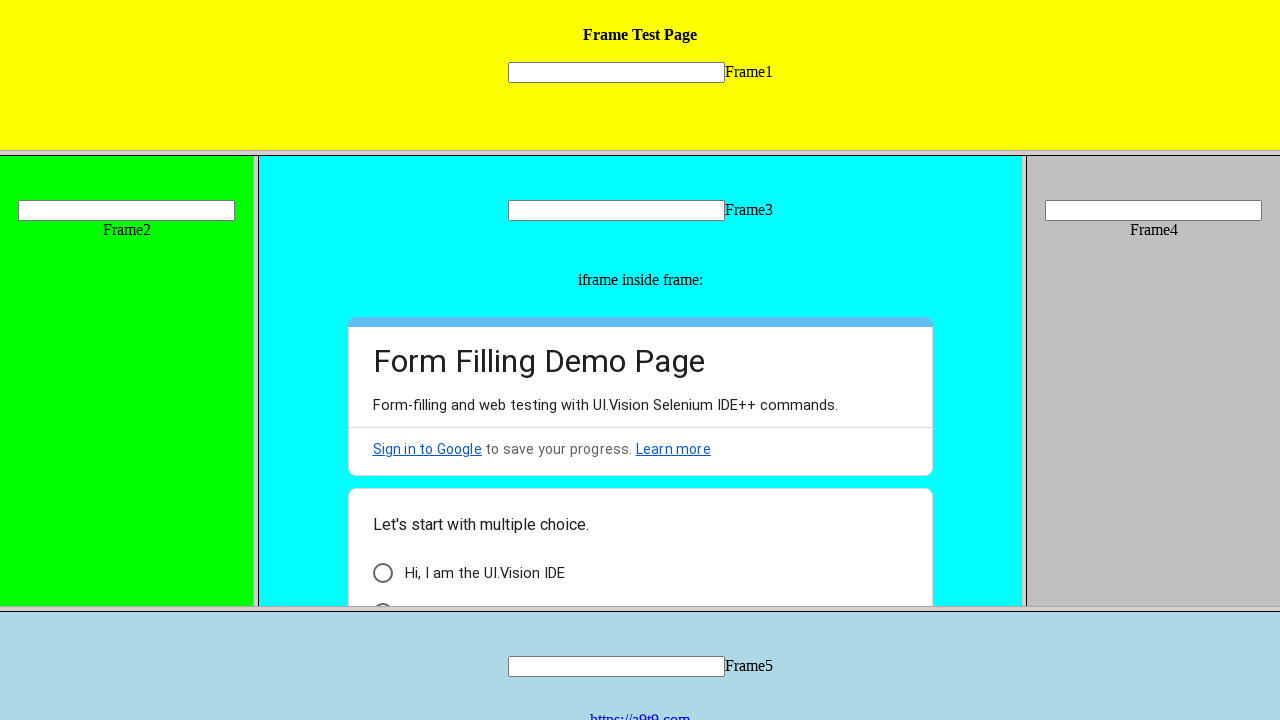

Located frame 1 with src='frame_1.html'
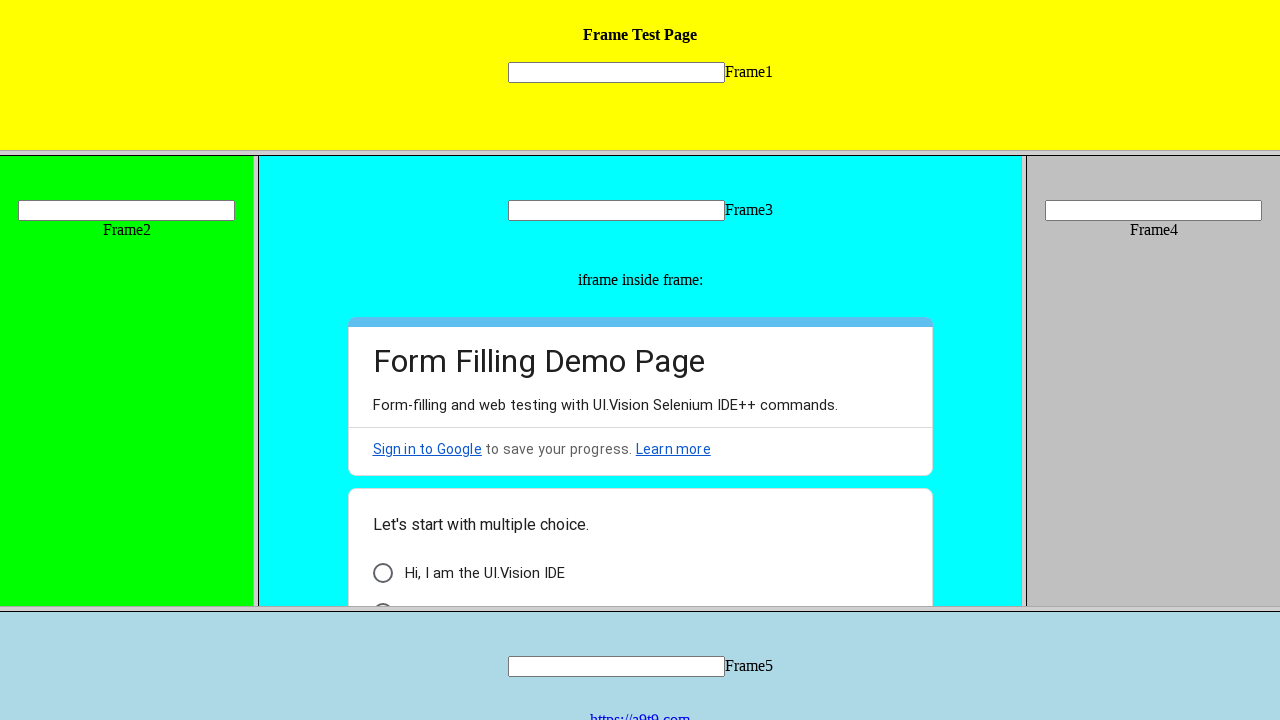

Filled text field 'mytext1' in frame 1 with 'chetan' on frame[src='frame_1.html'] >> internal:control=enter-frame >> input[name='mytext1
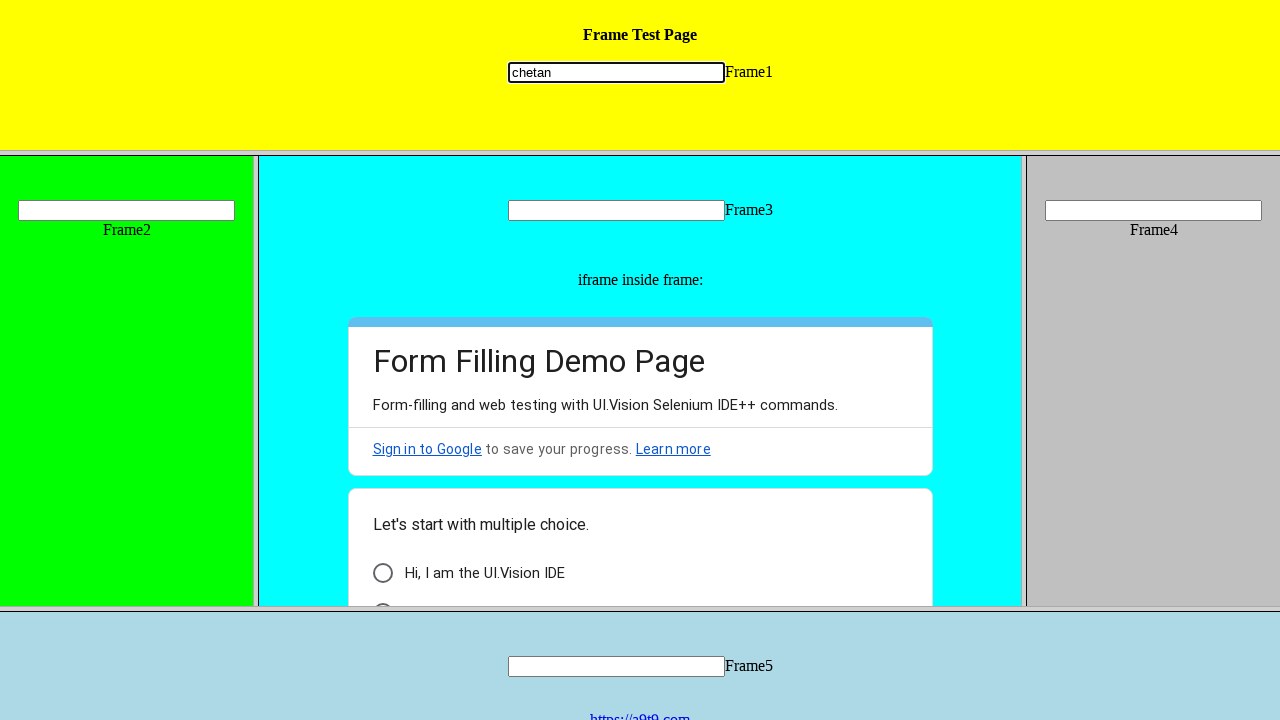

Located frame 2 with src='frame_2.html'
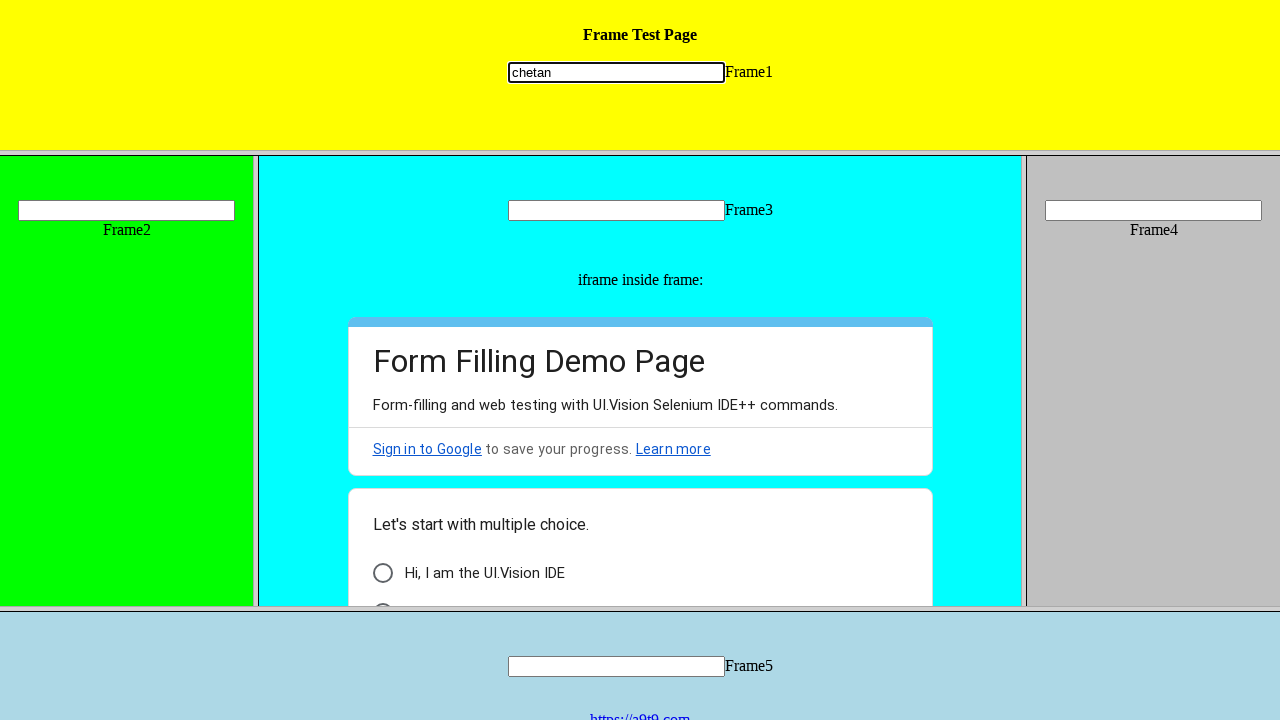

Filled text field 'mytext2' in frame 2 with 'chetan' on frame[src='frame_2.html'] >> internal:control=enter-frame >> input[name='mytext2
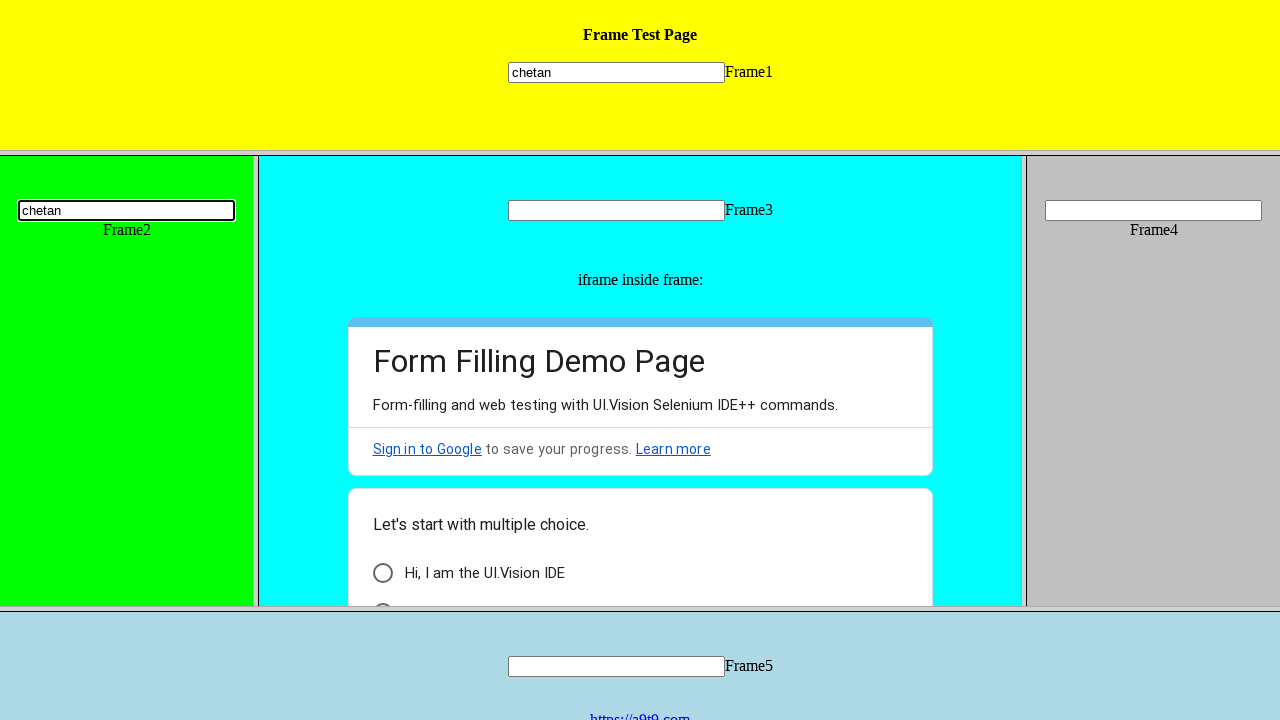

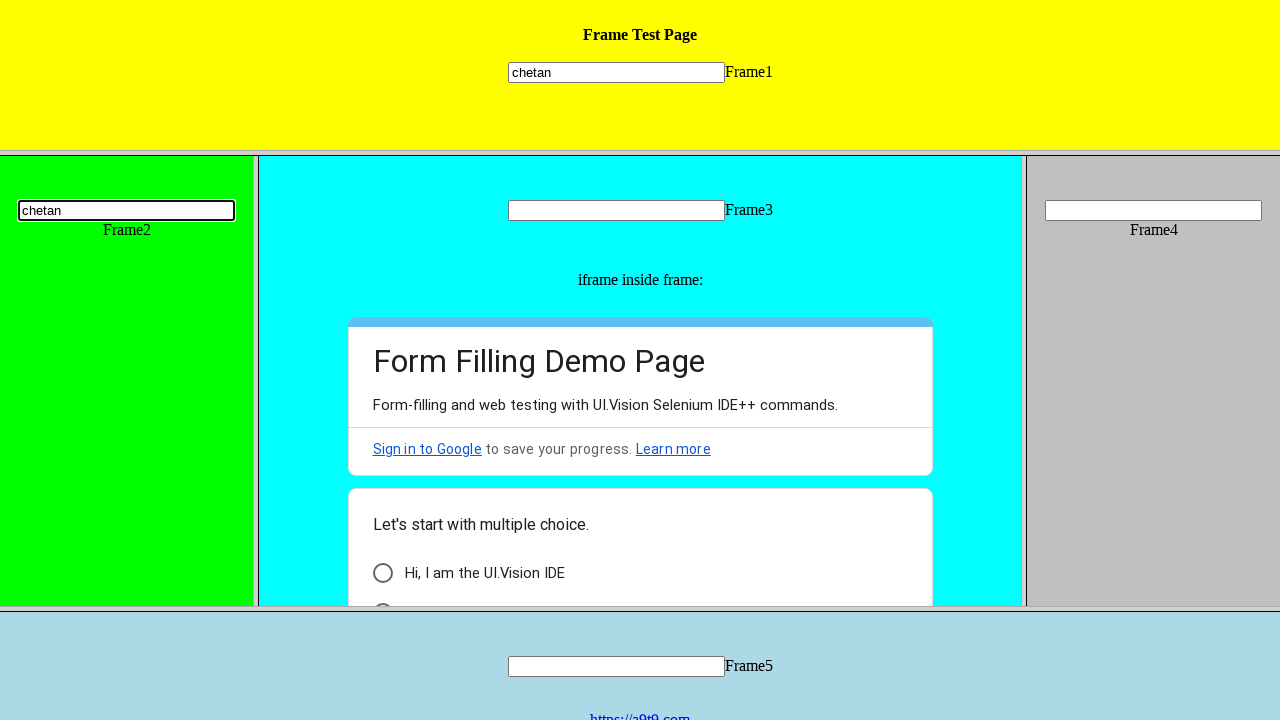